Navigates to OrangeHRM login page and verifies that the logo image element is present and visible on the page.

Starting URL: https://opensource-demo.orangehrmlive.com/web/index.php/auth/login

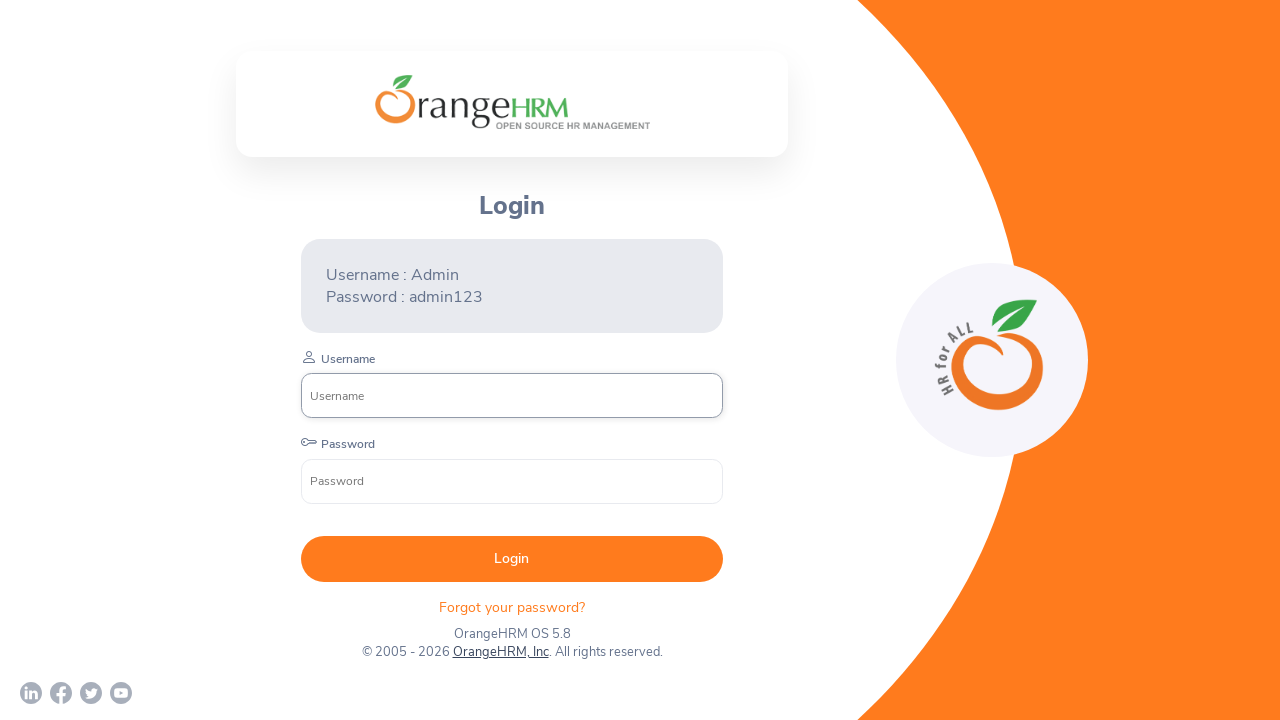

Navigated to OrangeHRM login page
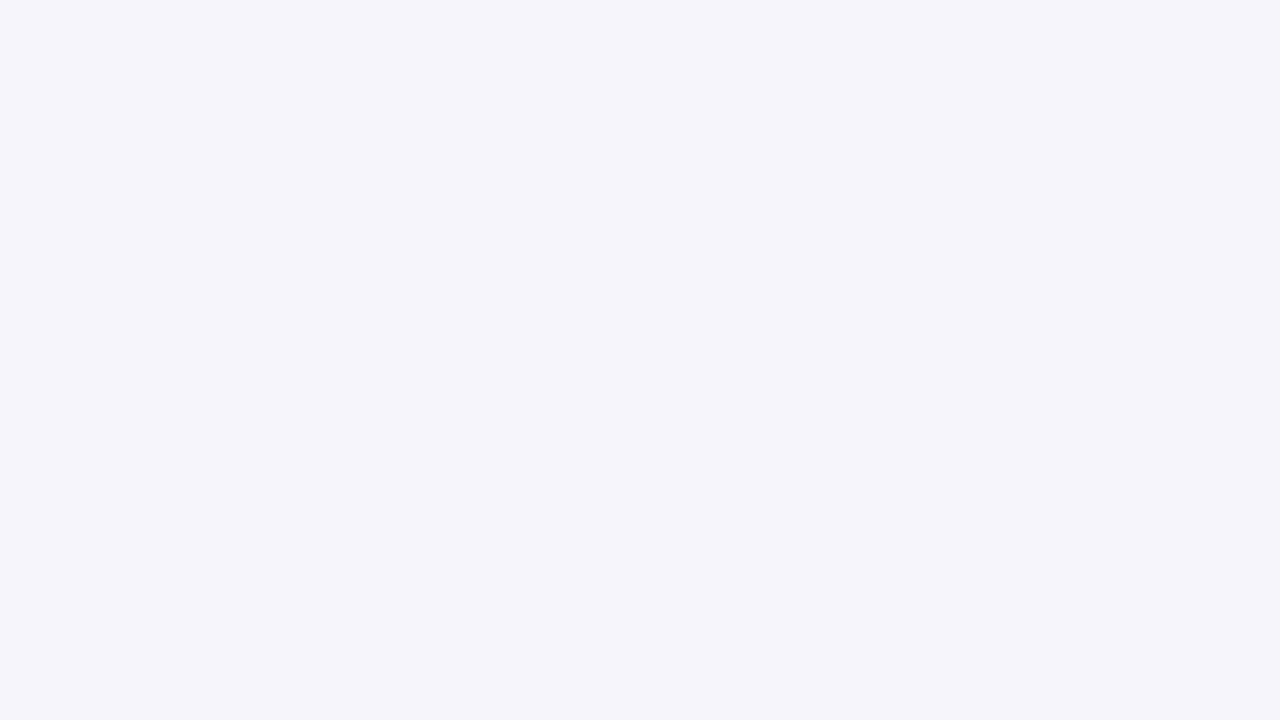

Logo image element is visible on the login page
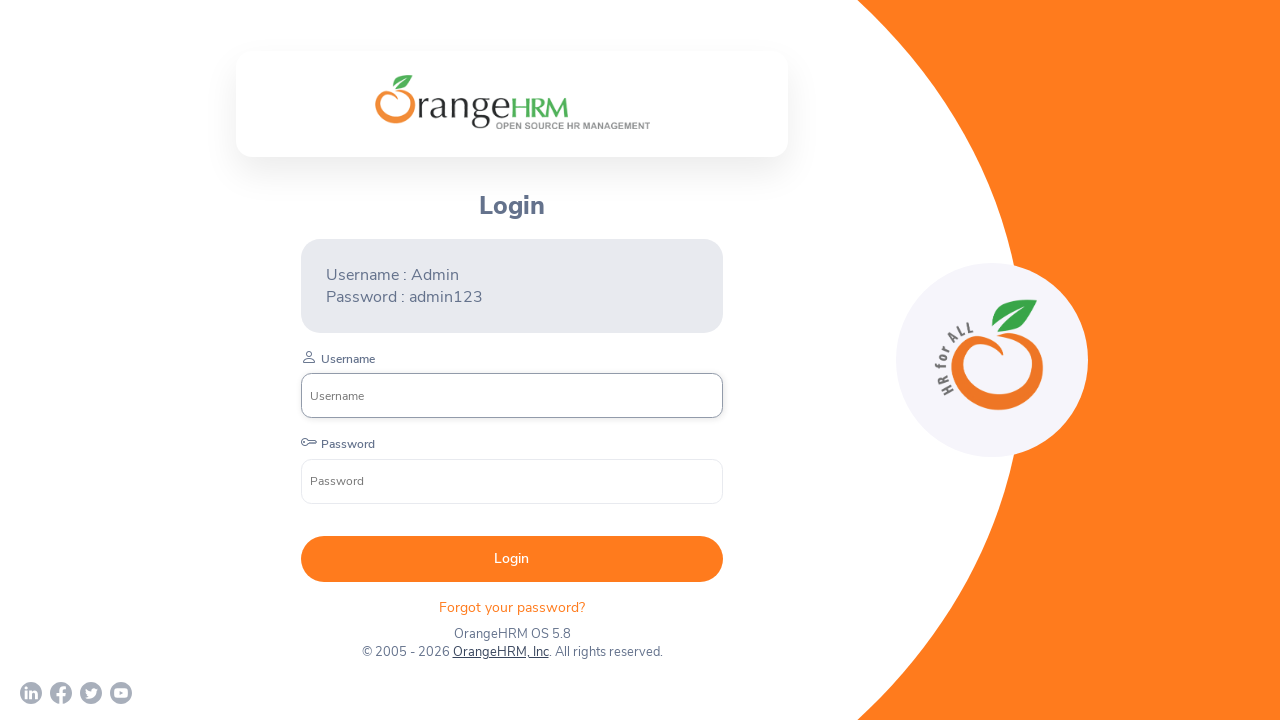

Verified that logo element exists on the page
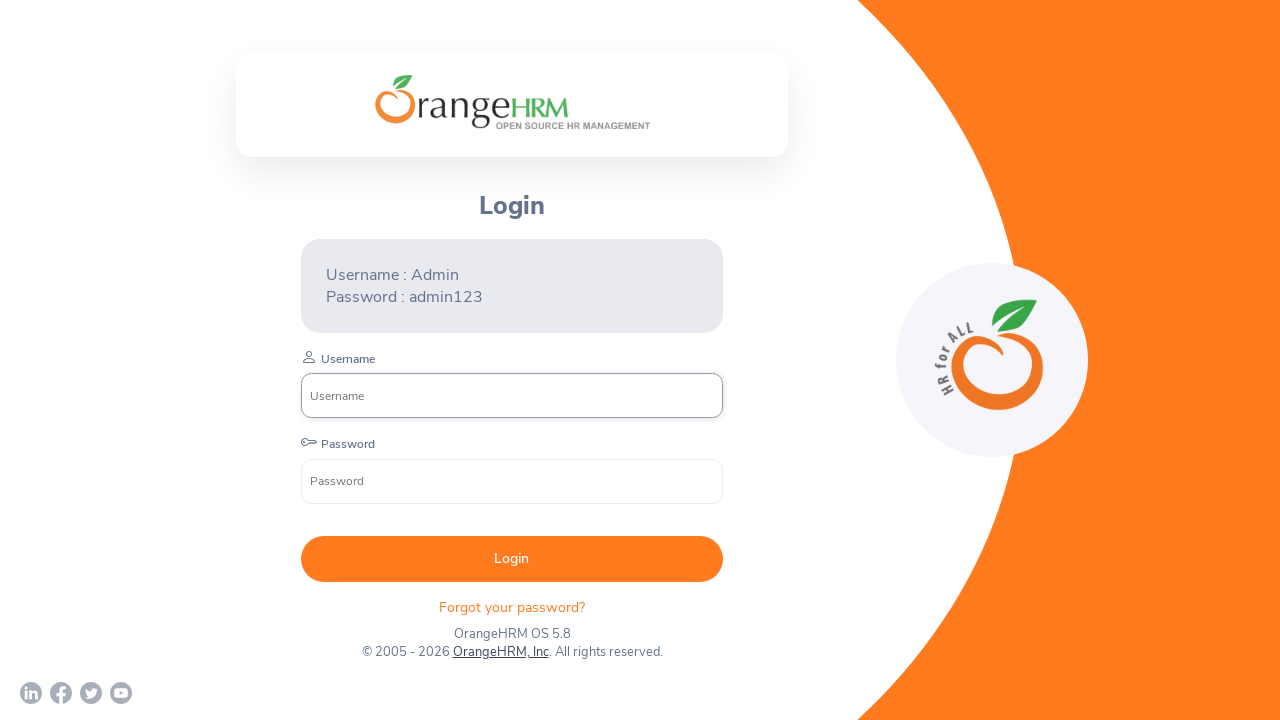

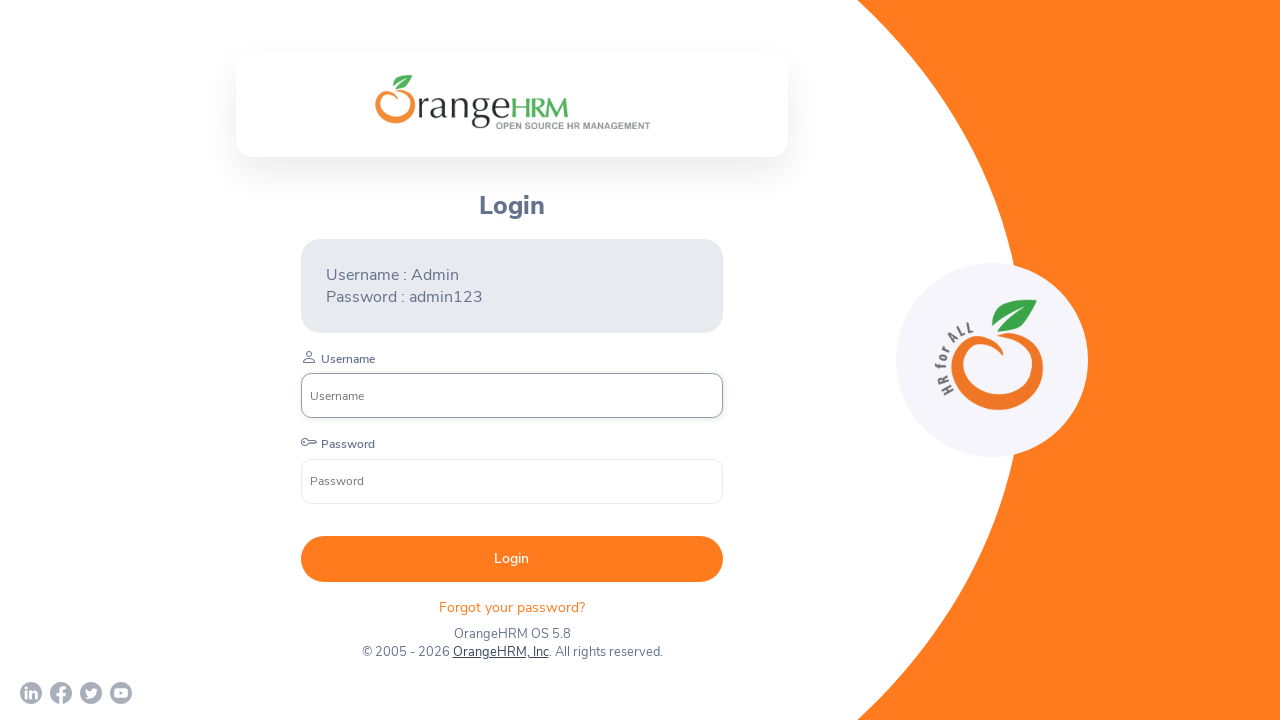